Automates filling and submitting a multi-page form with company and contact information, including navigating through three pages of form fields

Starting URL: https://jinshuju.net/templates/detail/Dv9JPD

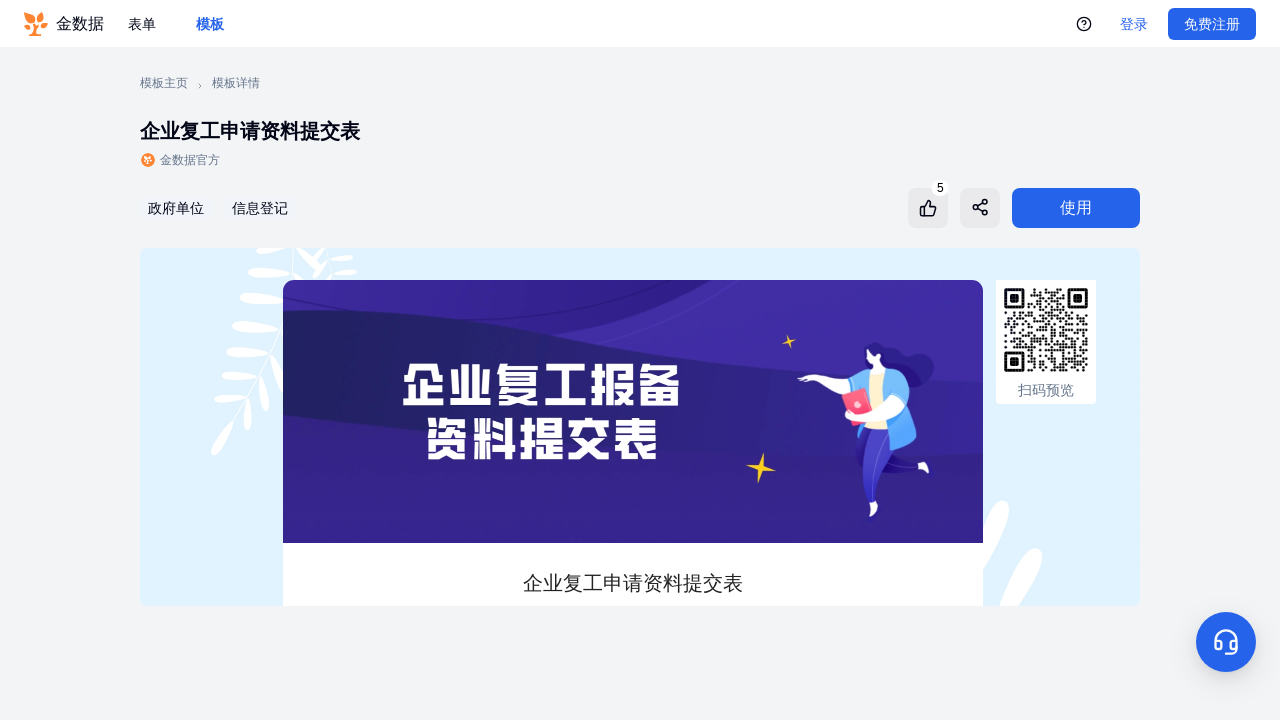

Waited for iframe to load
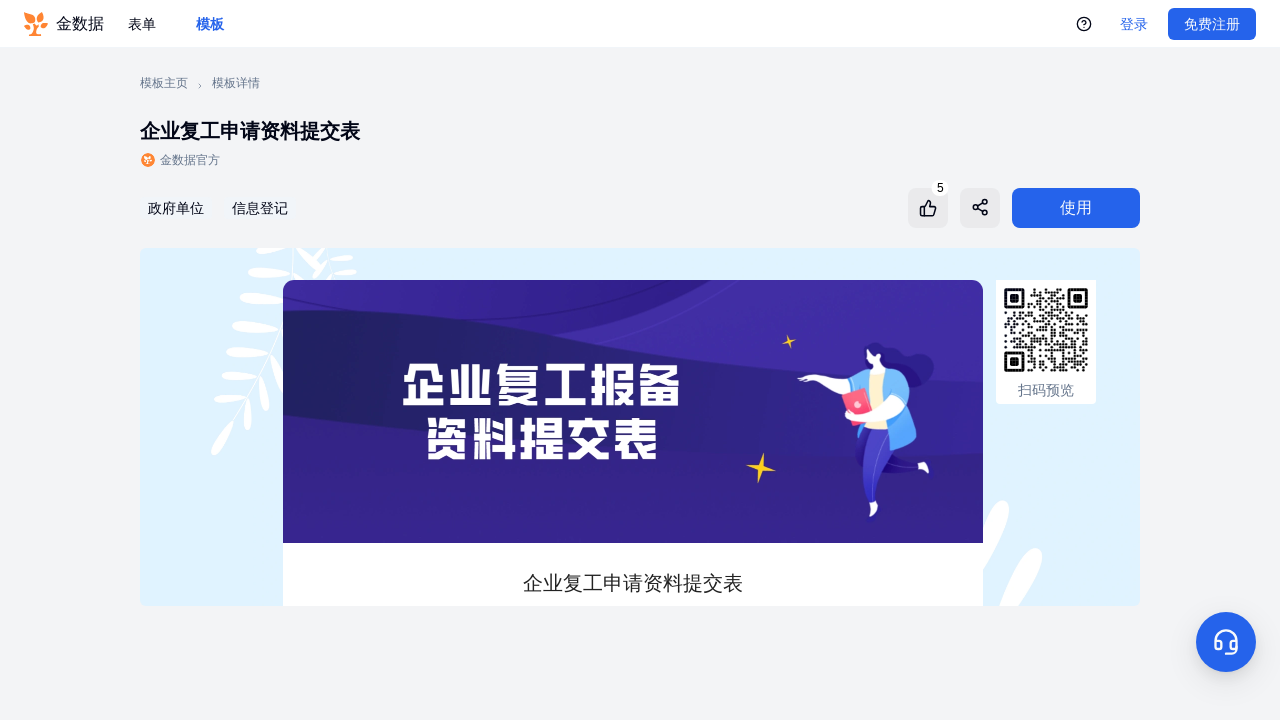

Located iframe element
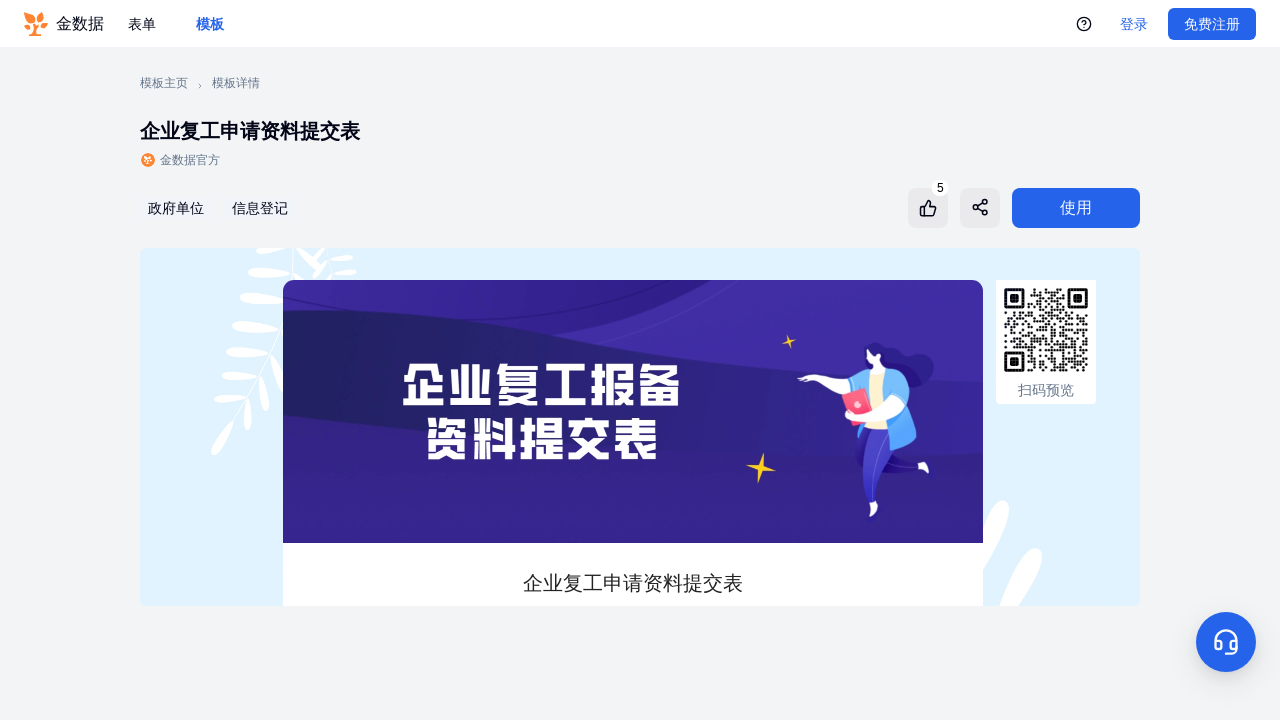

Scrolled down to view form fields
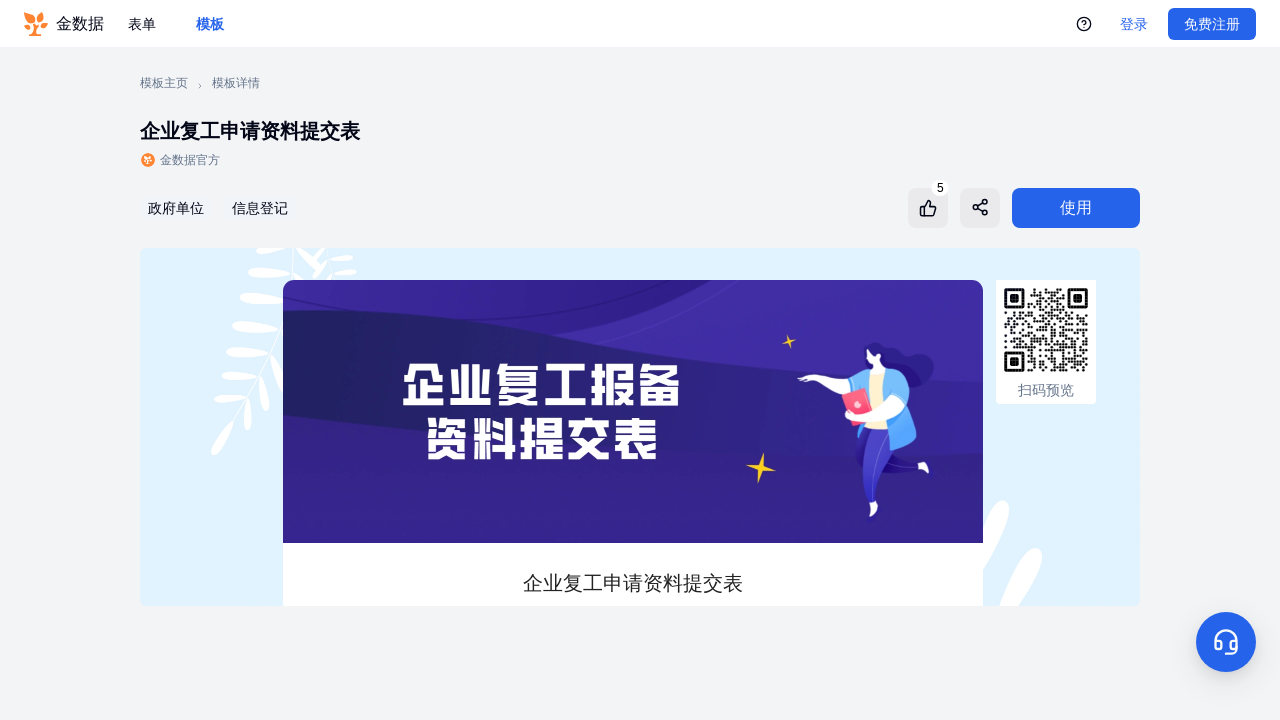

Selected unit situation radio button on page 1 at (436, 427) on iframe >> nth=0 >> internal:control=enter-frame >> xpath=//*[@id="root"]/div/for
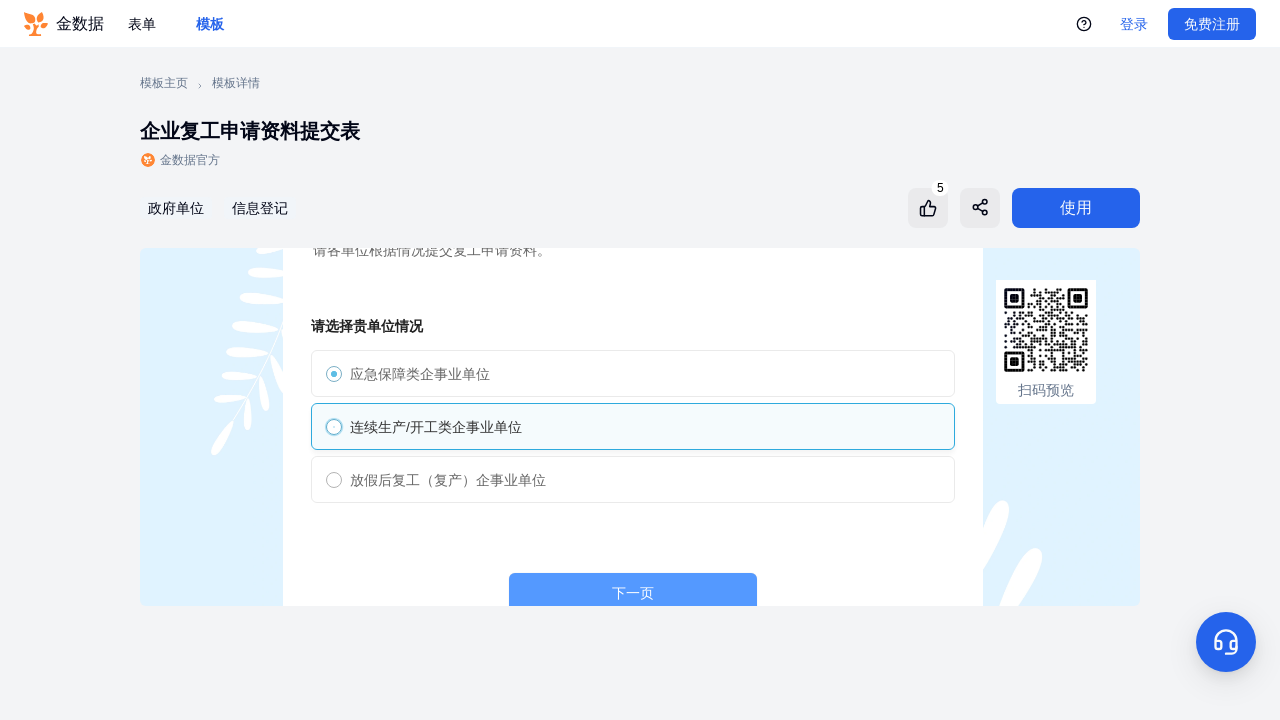

Clicked submit button to proceed to page 2 at (632, 585) on iframe >> nth=0 >> internal:control=enter-frame >> xpath=//*[@id="root"]/div/for
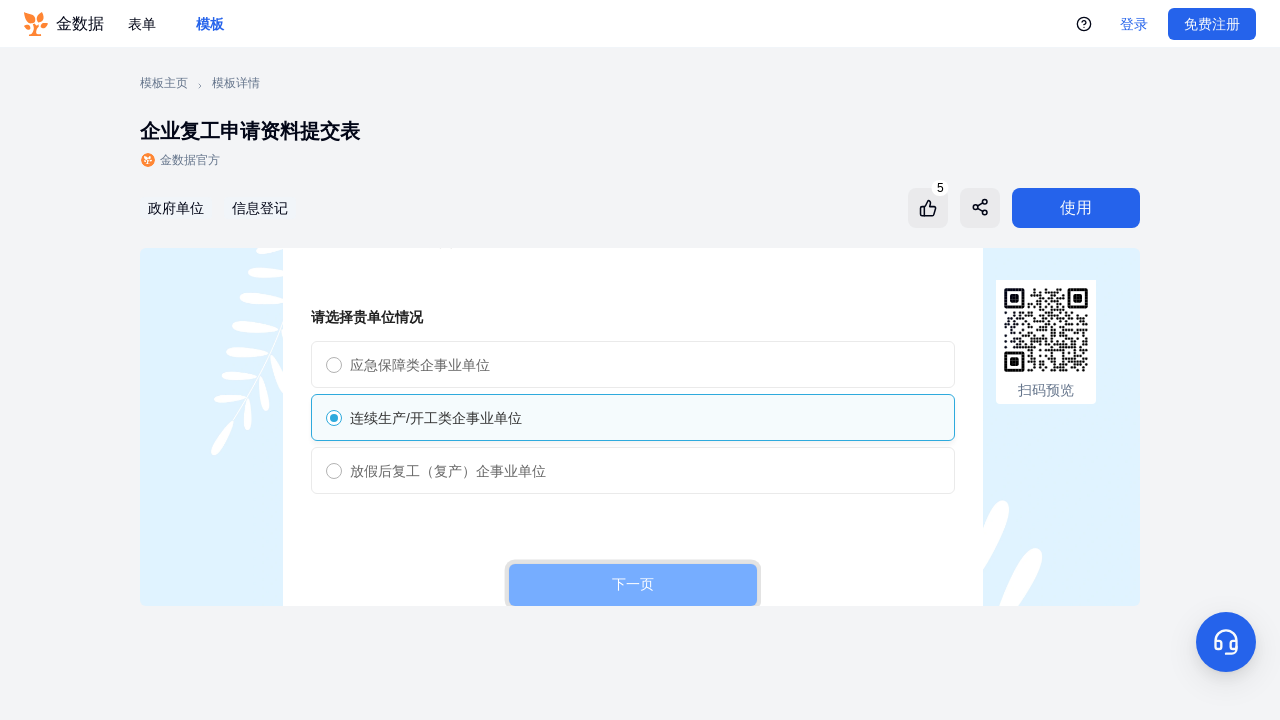

Scrolled down on page 2
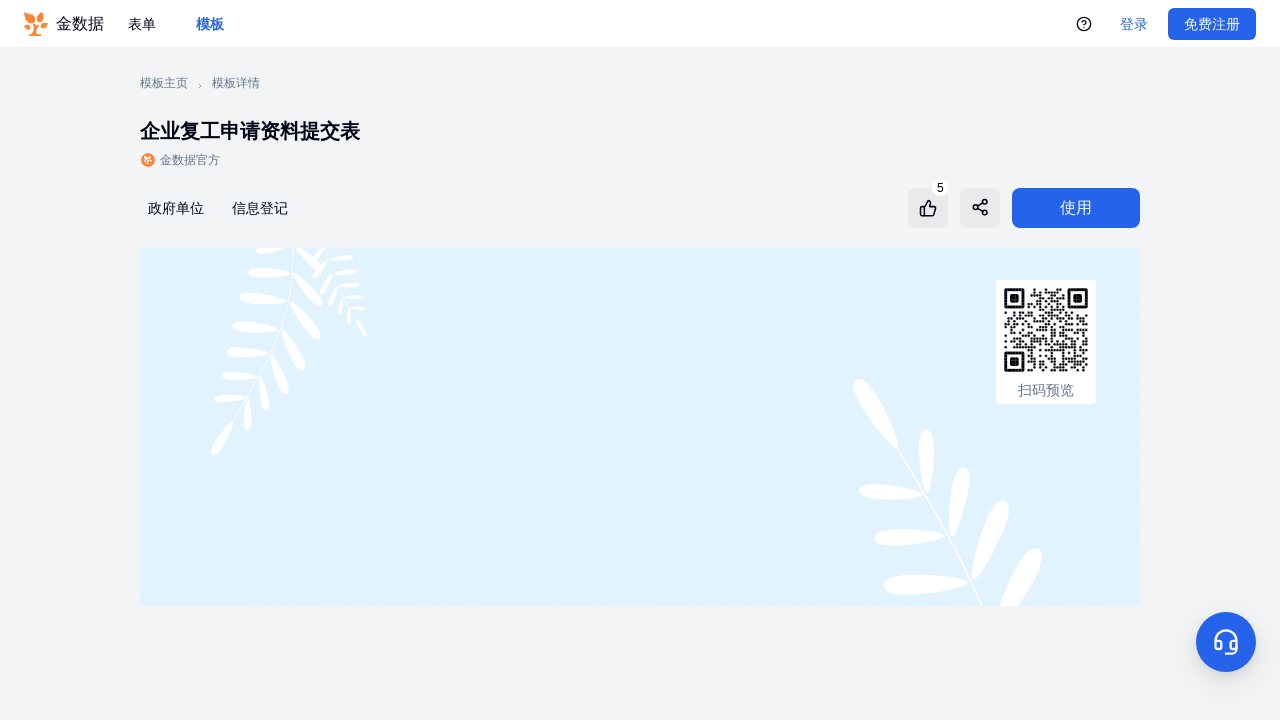

Filled date field with '2024-03-15' on iframe >> nth=0 >> internal:control=enter-frame >> xpath=//*[@id="root"]/div/for
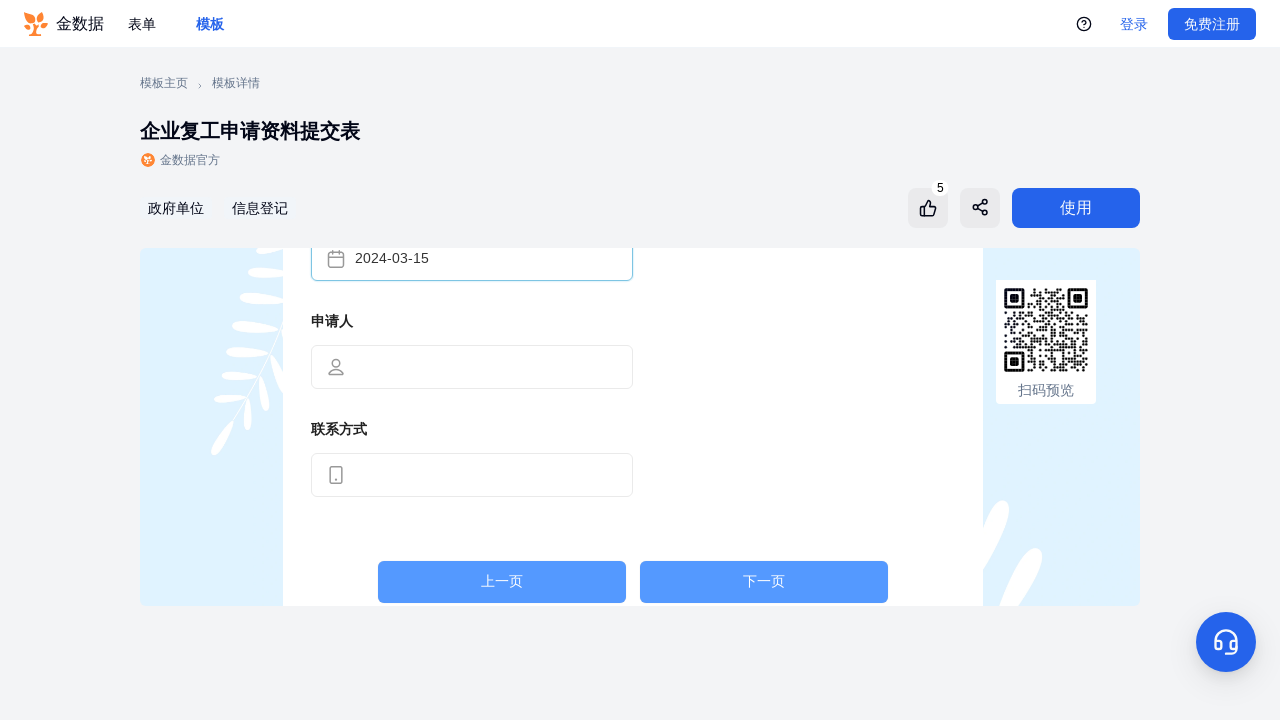

Filled contact name field with '张三' on iframe >> nth=0 >> internal:control=enter-frame >> #TextInputfield_19
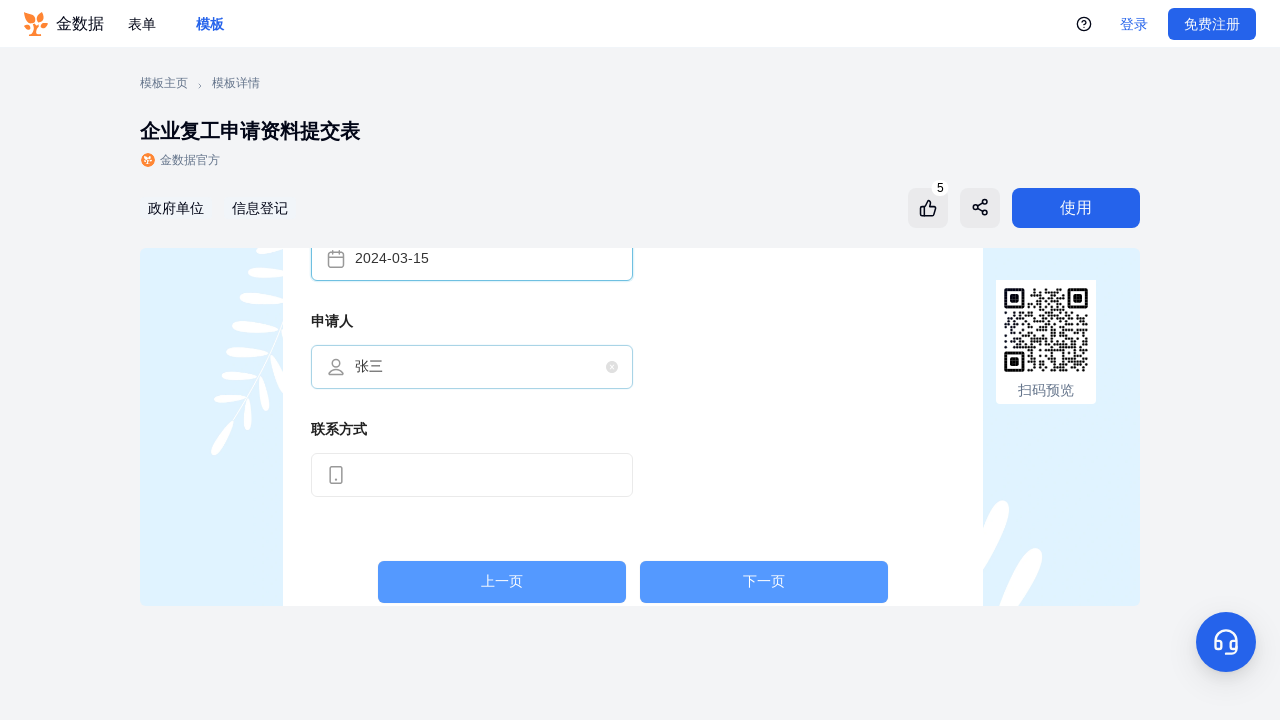

Filled phone number field with '13912345678' on iframe >> nth=0 >> internal:control=enter-frame >> input[name="field_20"]
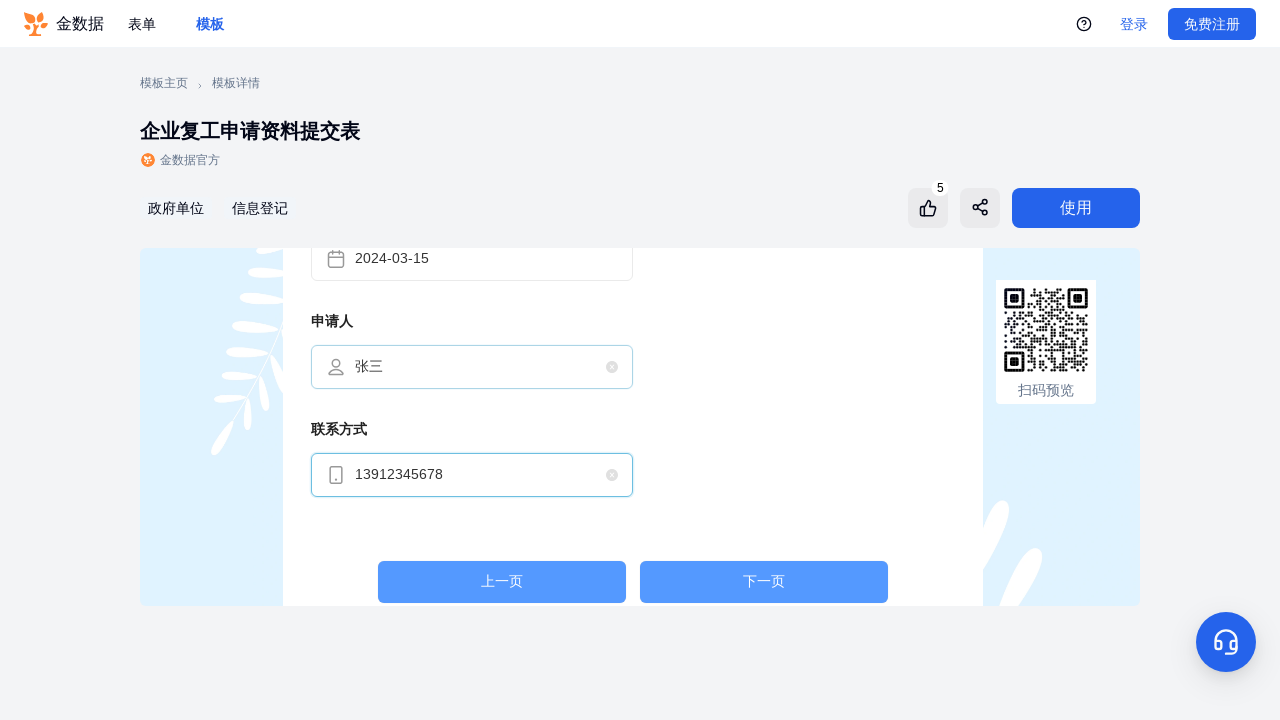

Clicked next button to proceed to page 3 at (764, 582) on iframe >> nth=0 >> internal:control=enter-frame >> xpath=//*[@id="root"]/div/for
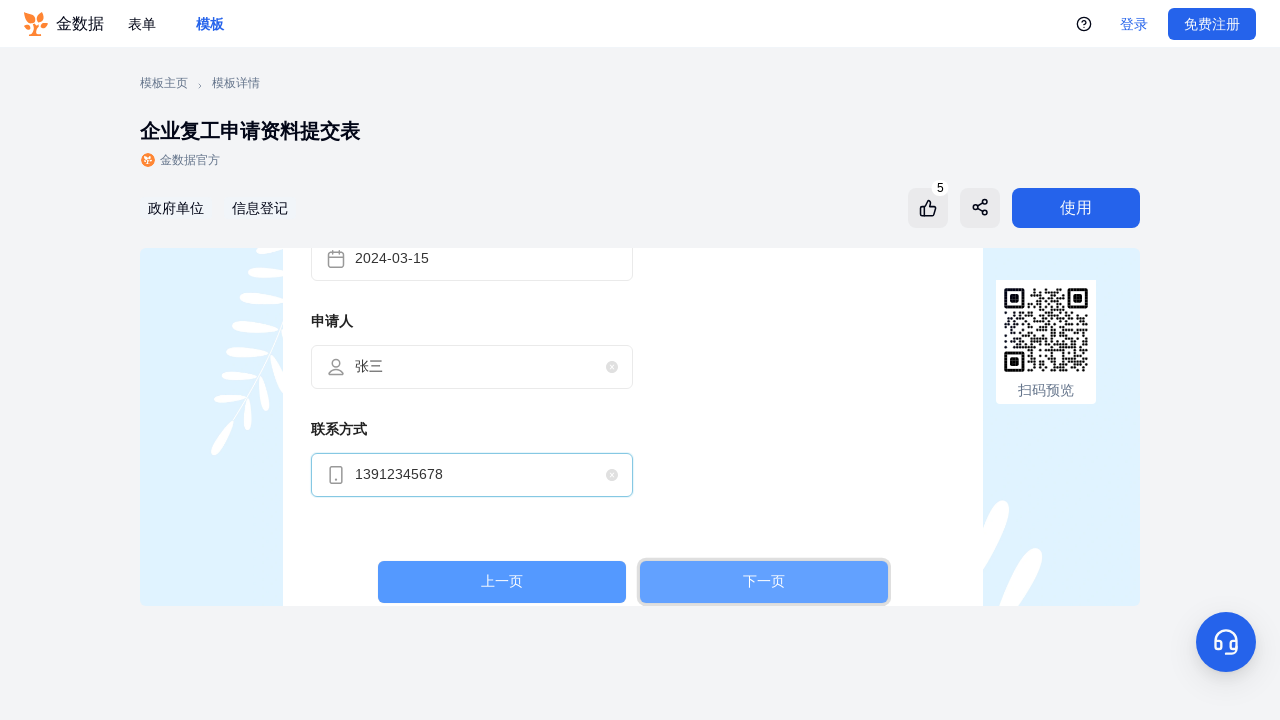

Scrolled down on page 3
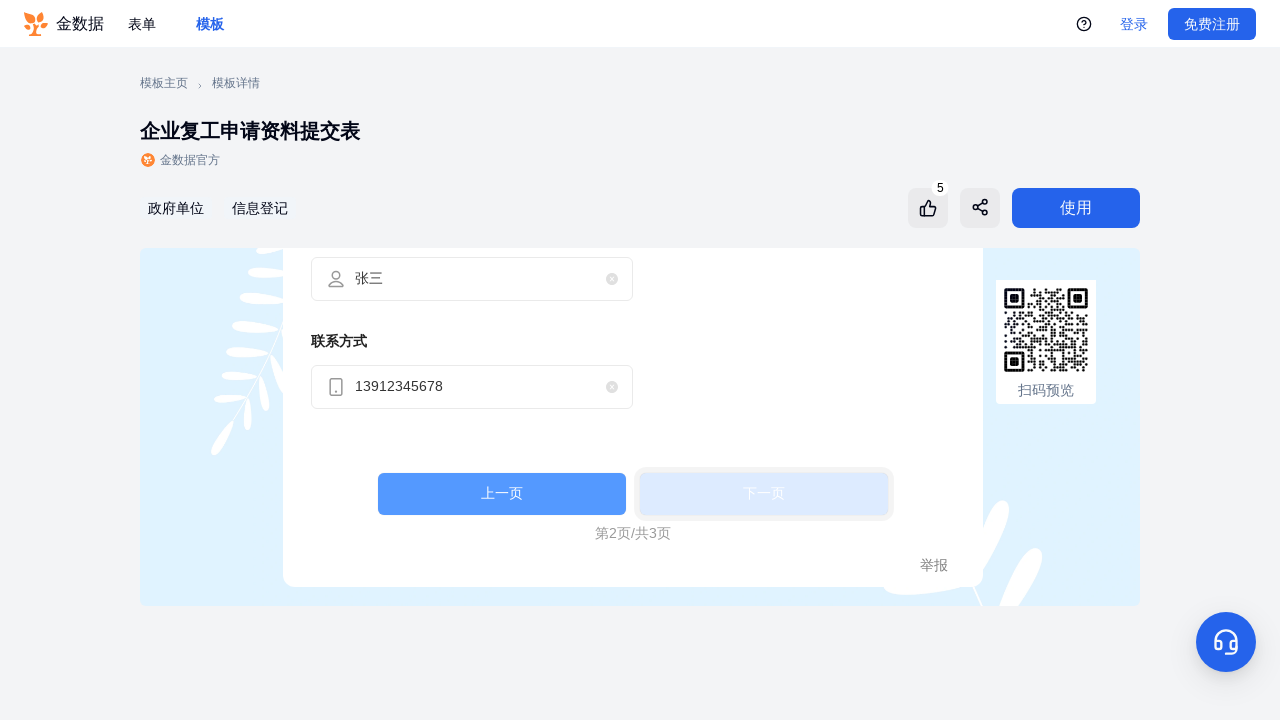

Filled company name with '测试科技有限公司' on iframe >> nth=0 >> internal:control=enter-frame >> #TextInputfield_23
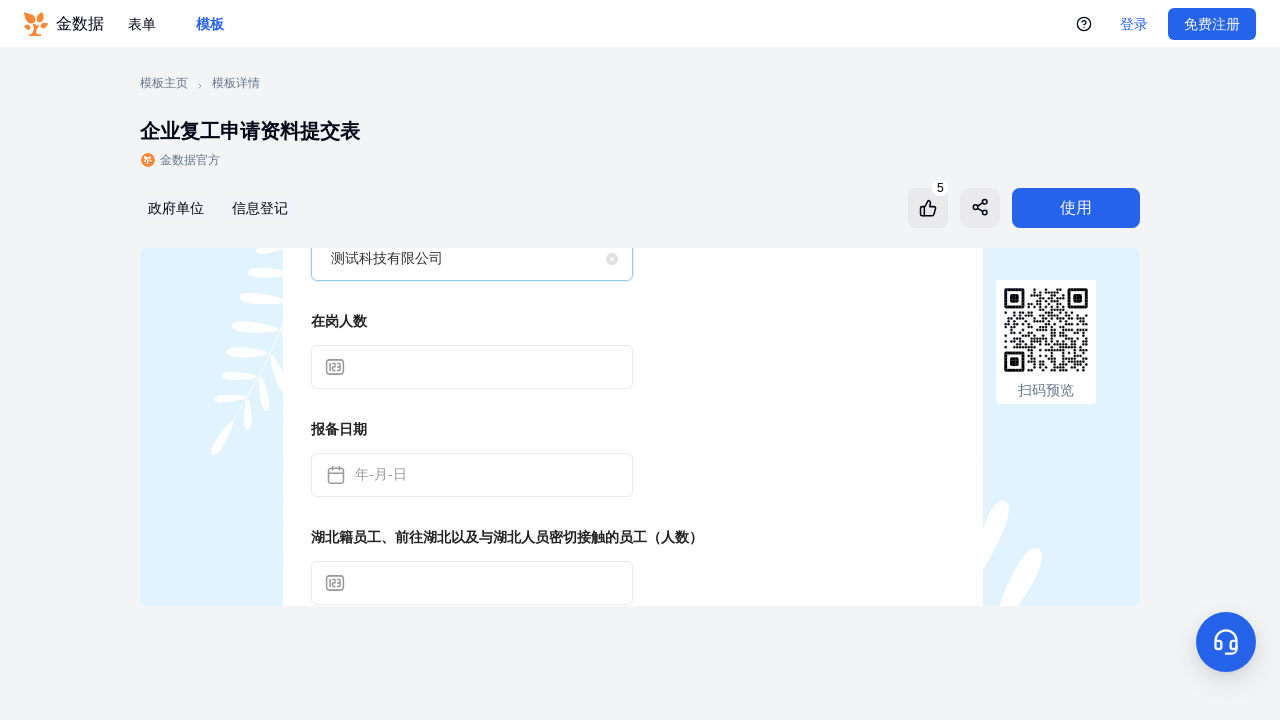

Filled numeric field with '85' on iframe >> nth=0 >> internal:control=enter-frame >> xpath=//*[@id="root"]/div/for
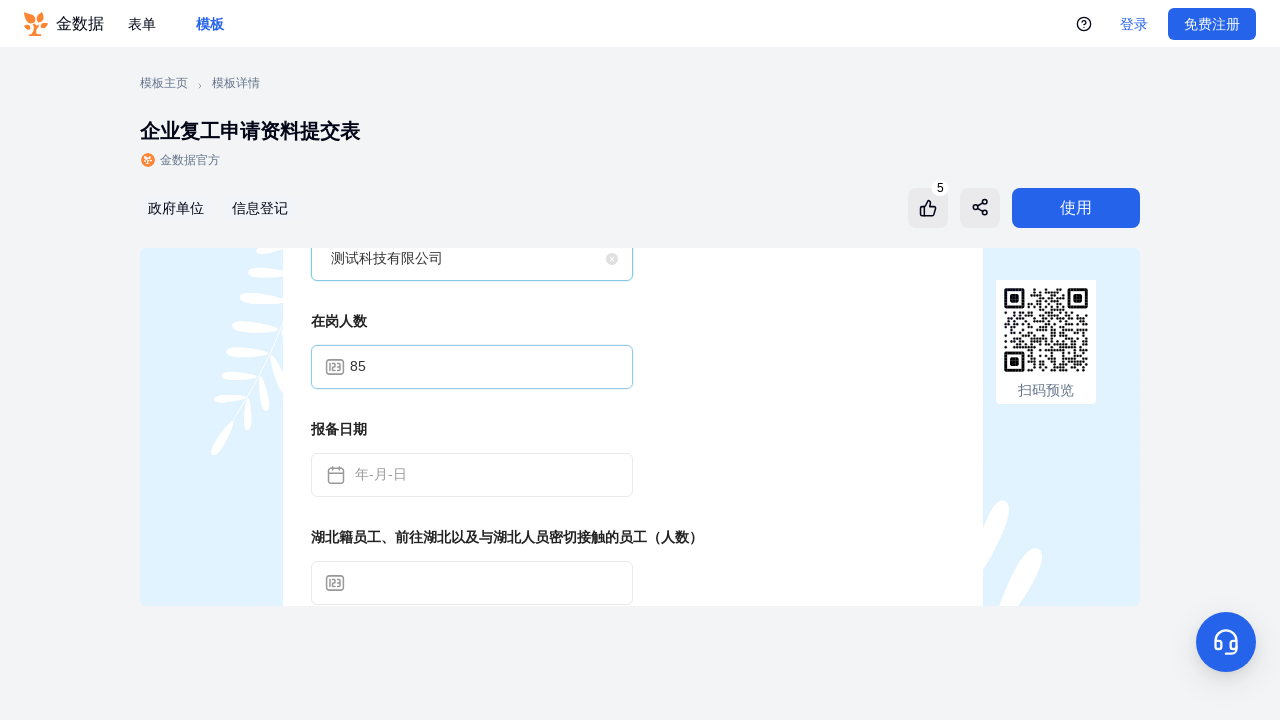

Filled date field with '2024-03-15' on page 3 on iframe >> nth=0 >> internal:control=enter-frame >> xpath=//*[@id="root"]/div/for
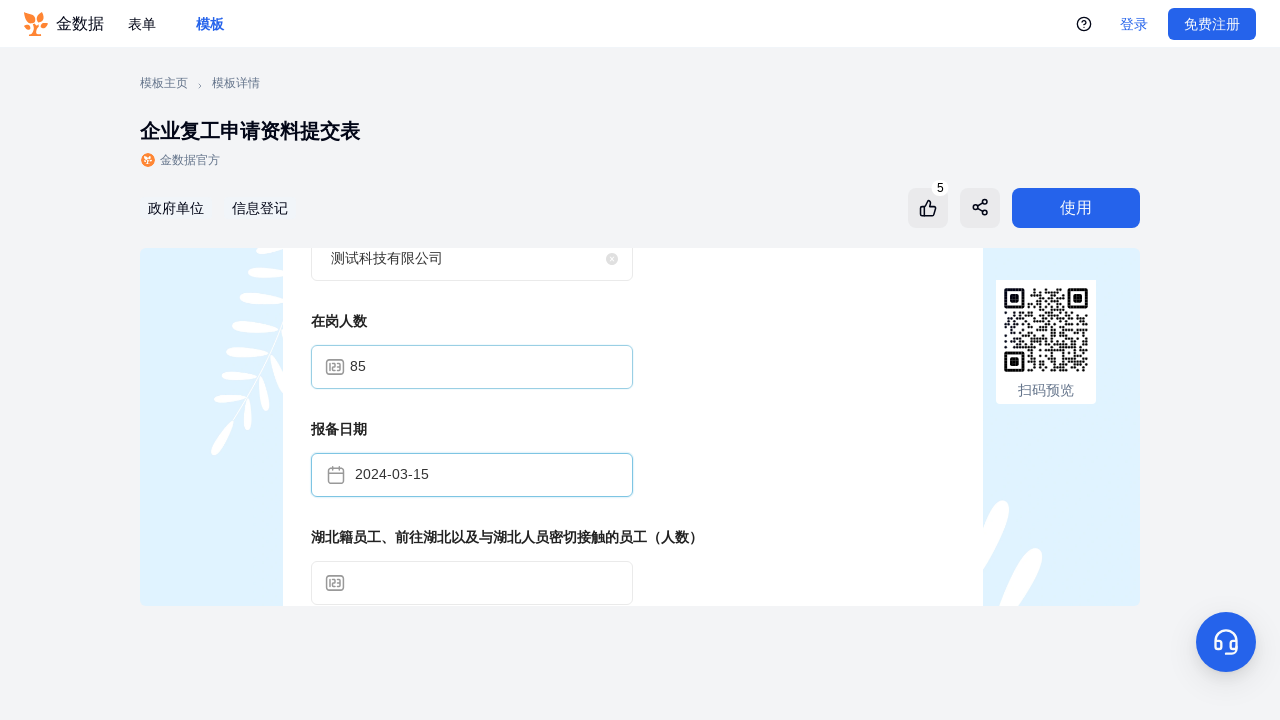

Filled numeric field with '2' on iframe >> nth=0 >> internal:control=enter-frame >> xpath=//*[@id="root"]/div/for
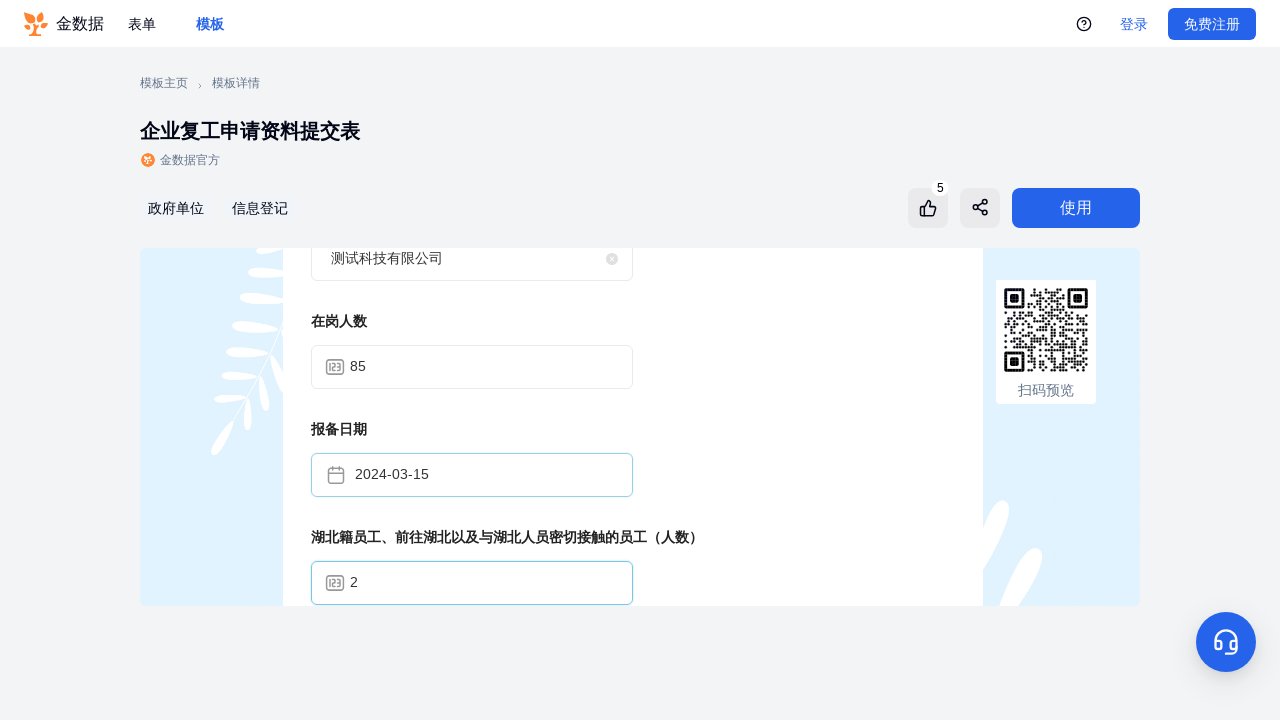

Filled name field with '李四' on iframe >> nth=0 >> internal:control=enter-frame >> #TextInputfield_27
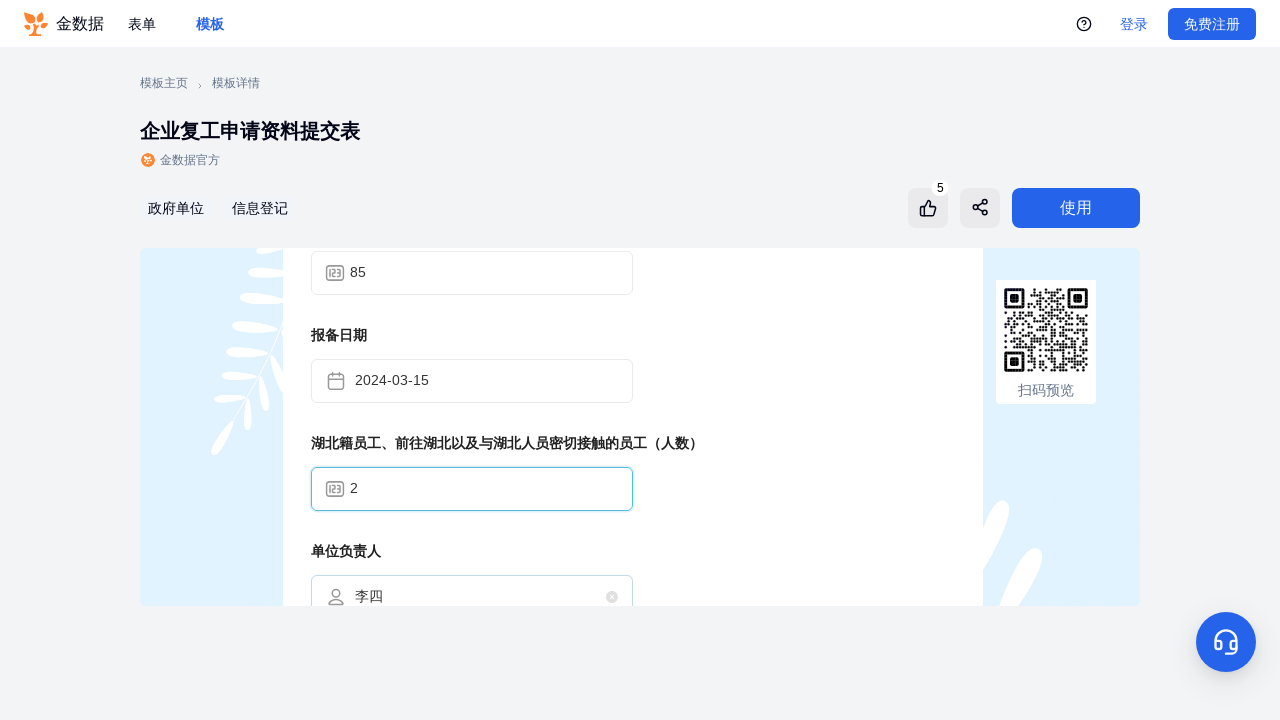

Scrolled down to view remaining form fields
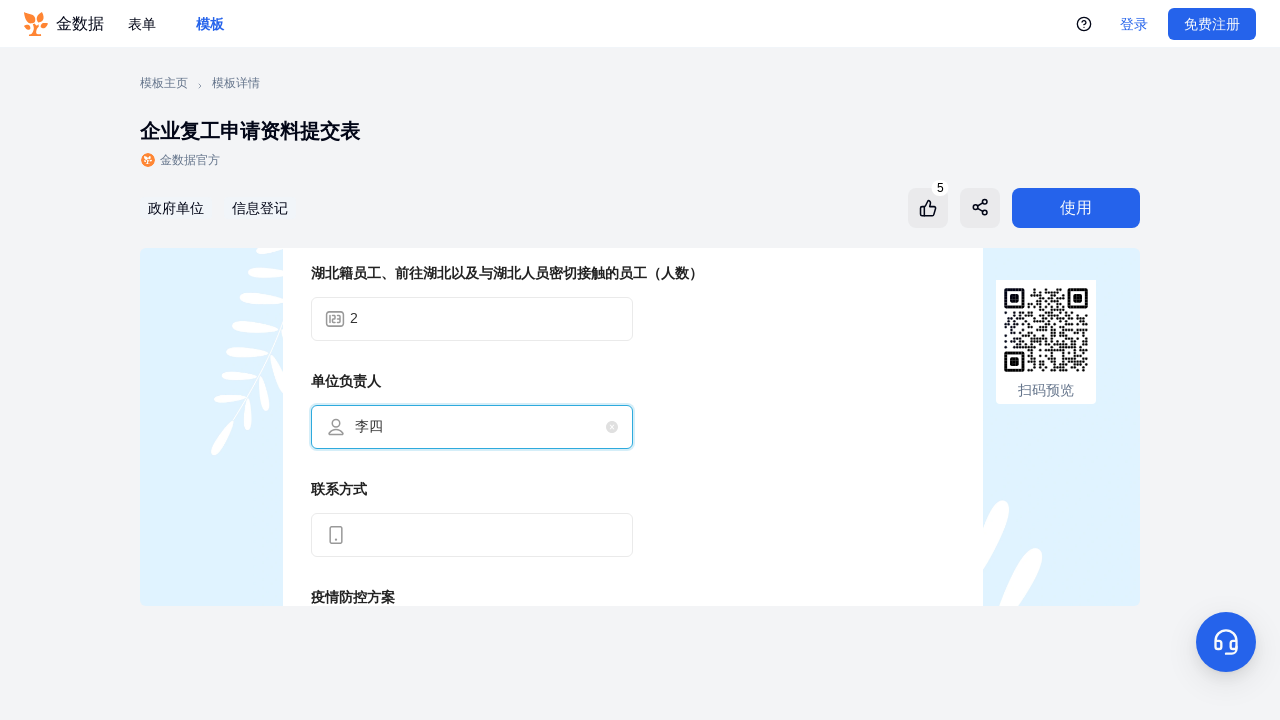

Filled phone number field with '13987654321' on iframe >> nth=0 >> internal:control=enter-frame >> xpath=//*[@id="root"]/div/for
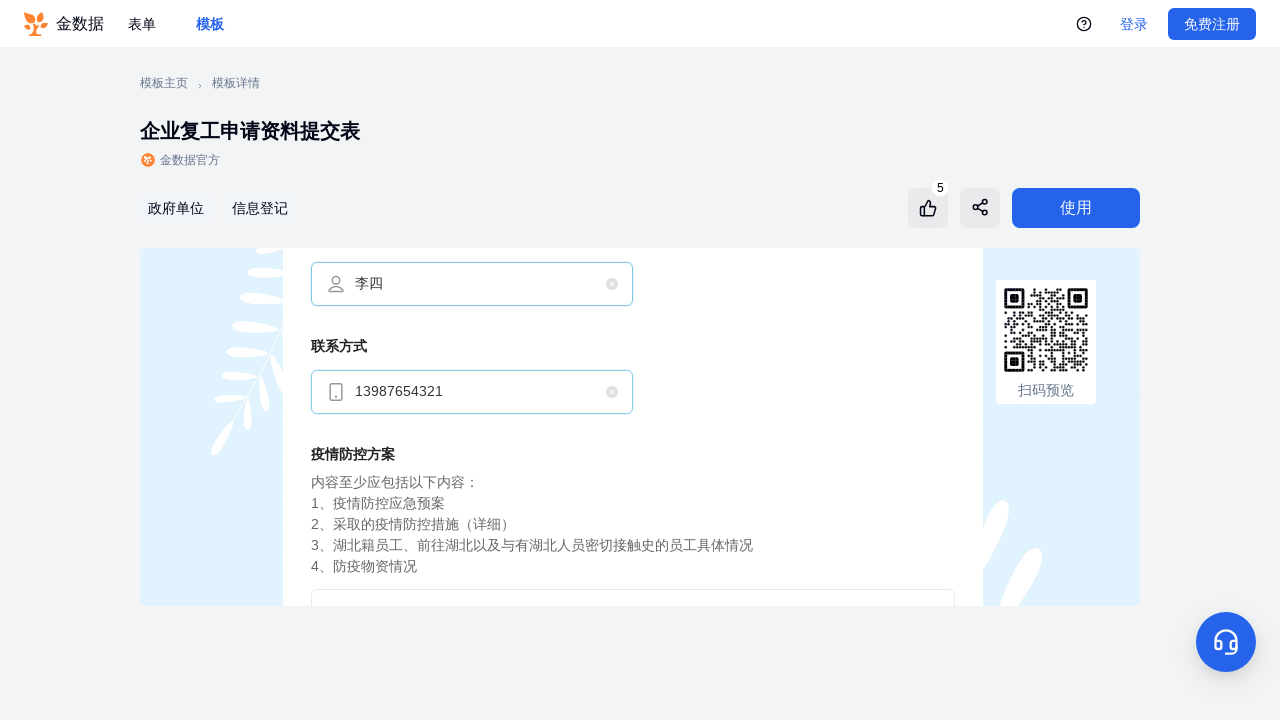

Filled textarea with prevention measures text on iframe >> nth=0 >> internal:control=enter-frame >> xpath=//*[@id="root"]/div/for
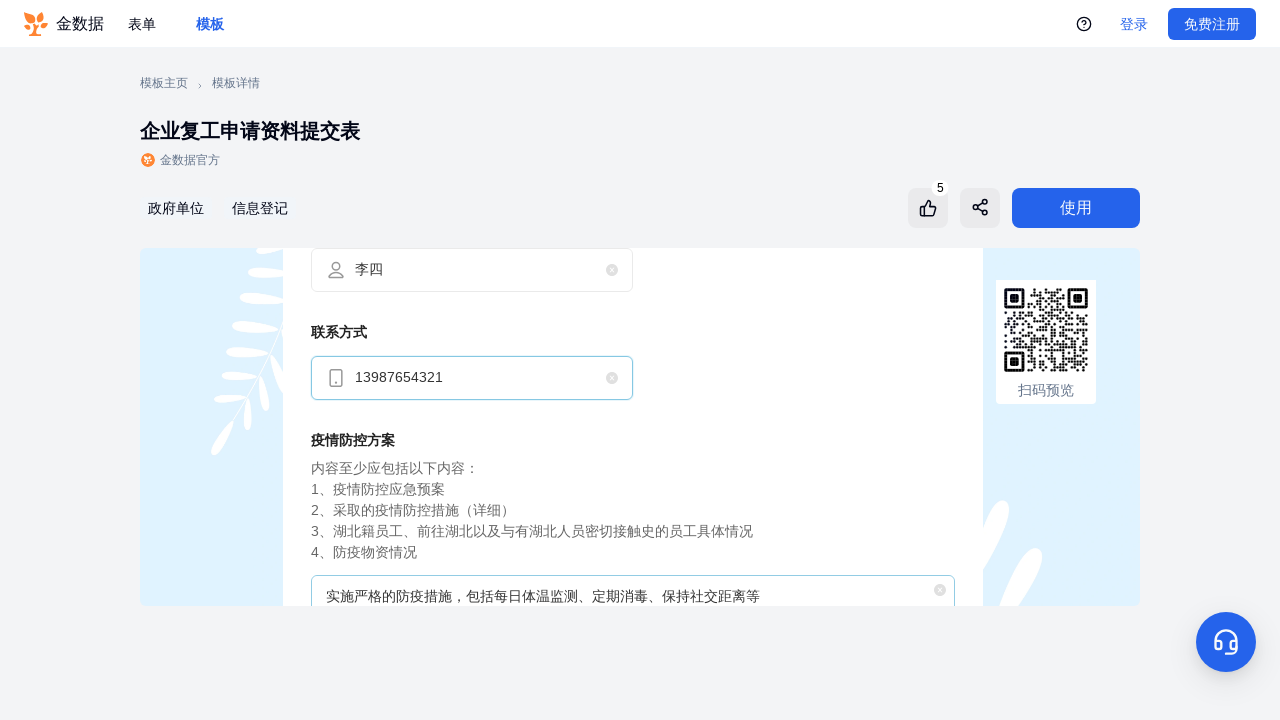

Clicked submit button to complete form submission at (764, 426) on iframe >> nth=0 >> internal:control=enter-frame >> xpath=//*[@id="root"]/div/for
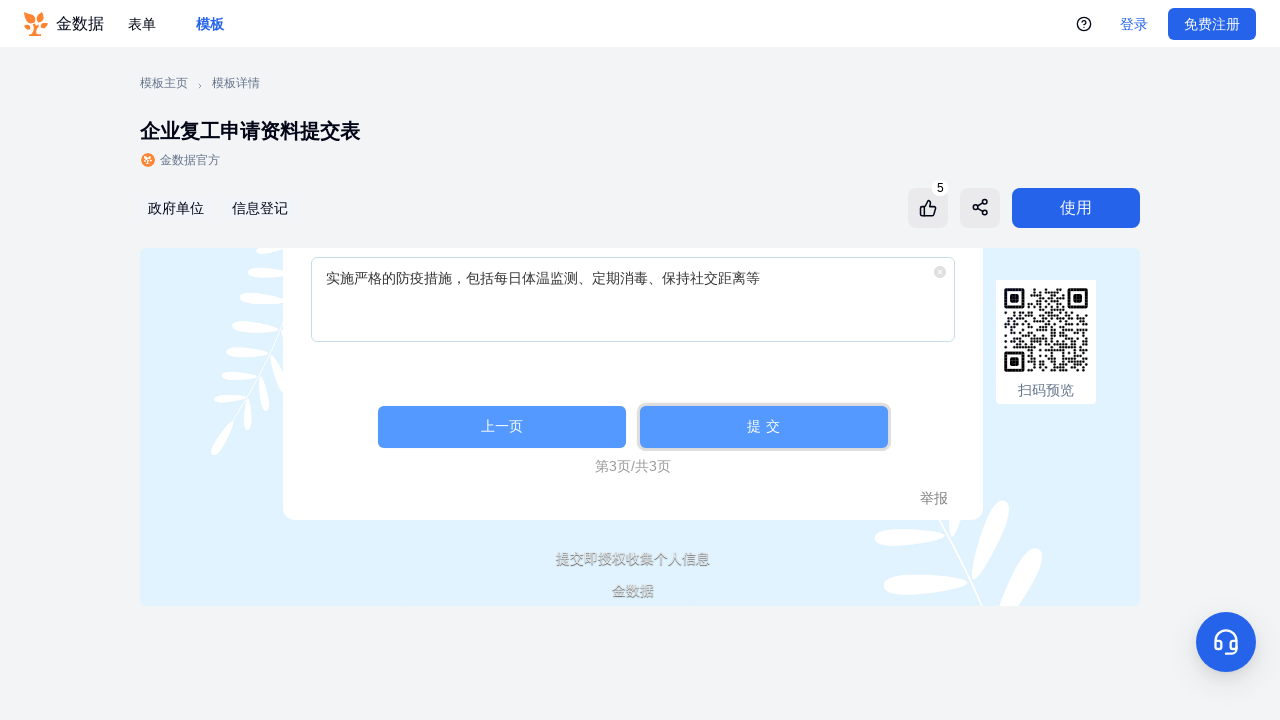

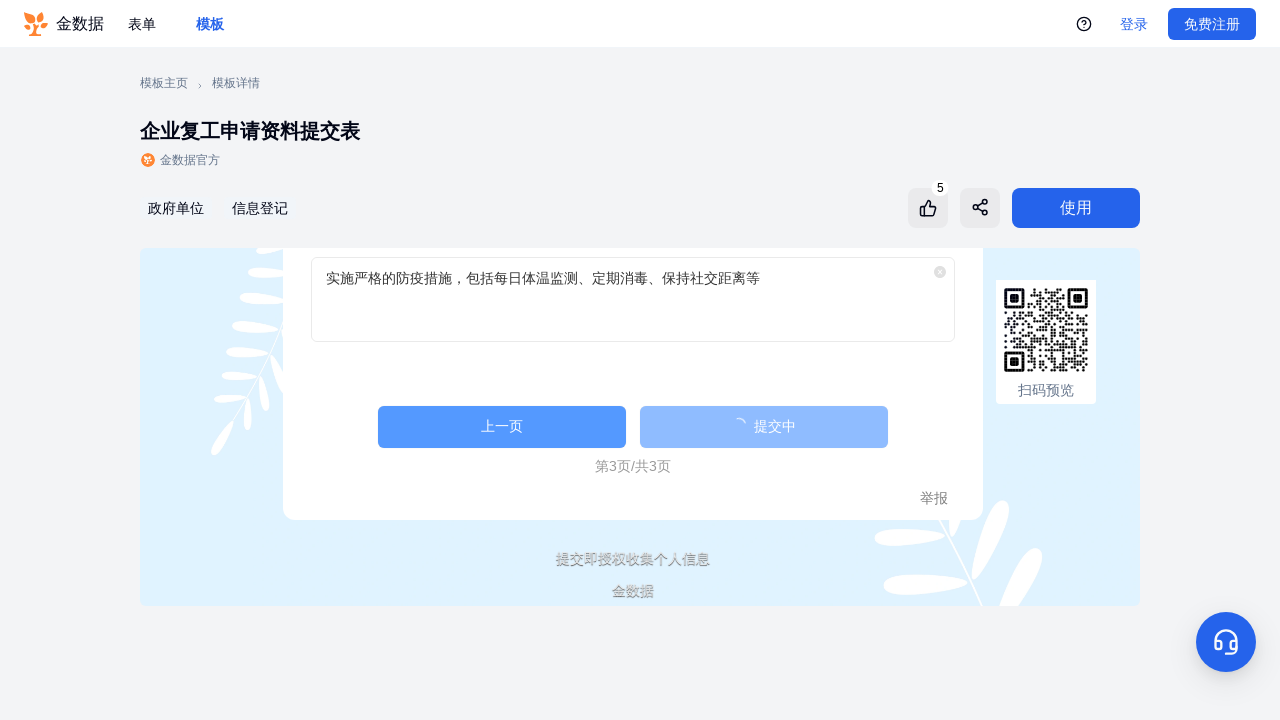